Tests the search functionality on W3Schools website by entering "Canvas" in the search field and clicking the search button

Starting URL: https://www.w3schools.com/

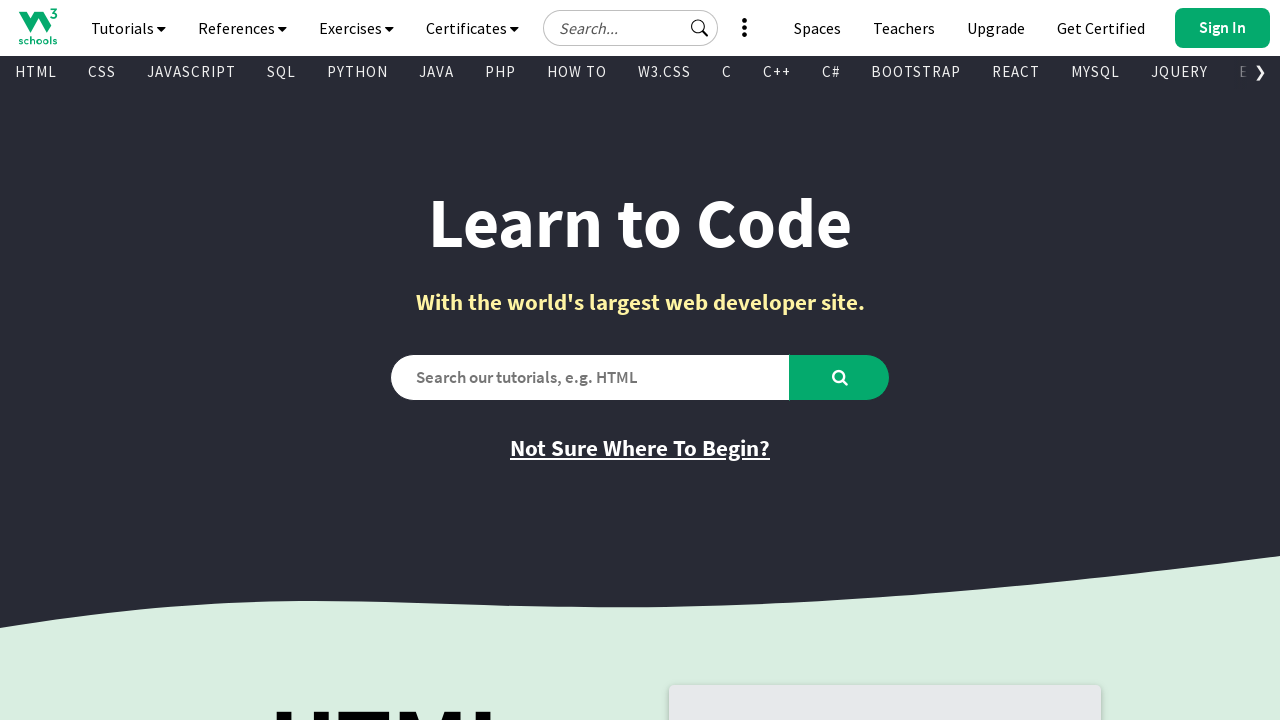

Filled search field with 'Canvas' on #search2
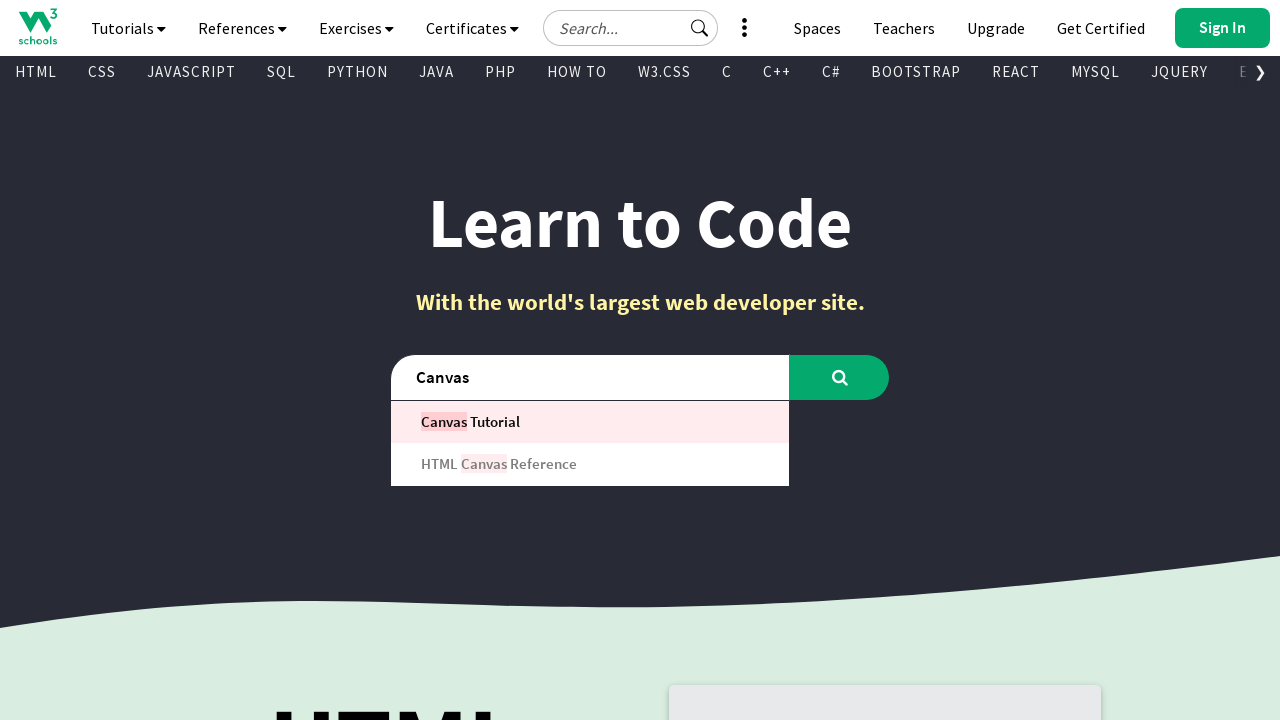

Clicked search button at (840, 377) on #learntocode_searchbtn
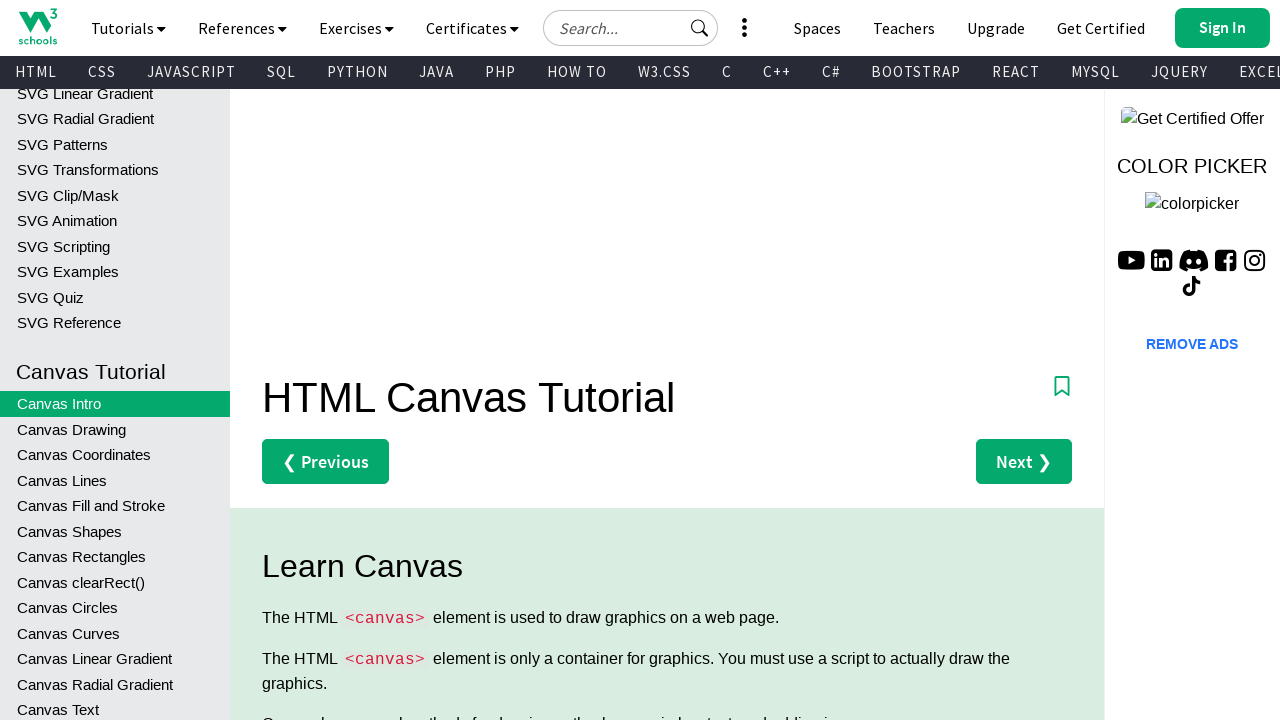

Waited for search results to load (networkidle)
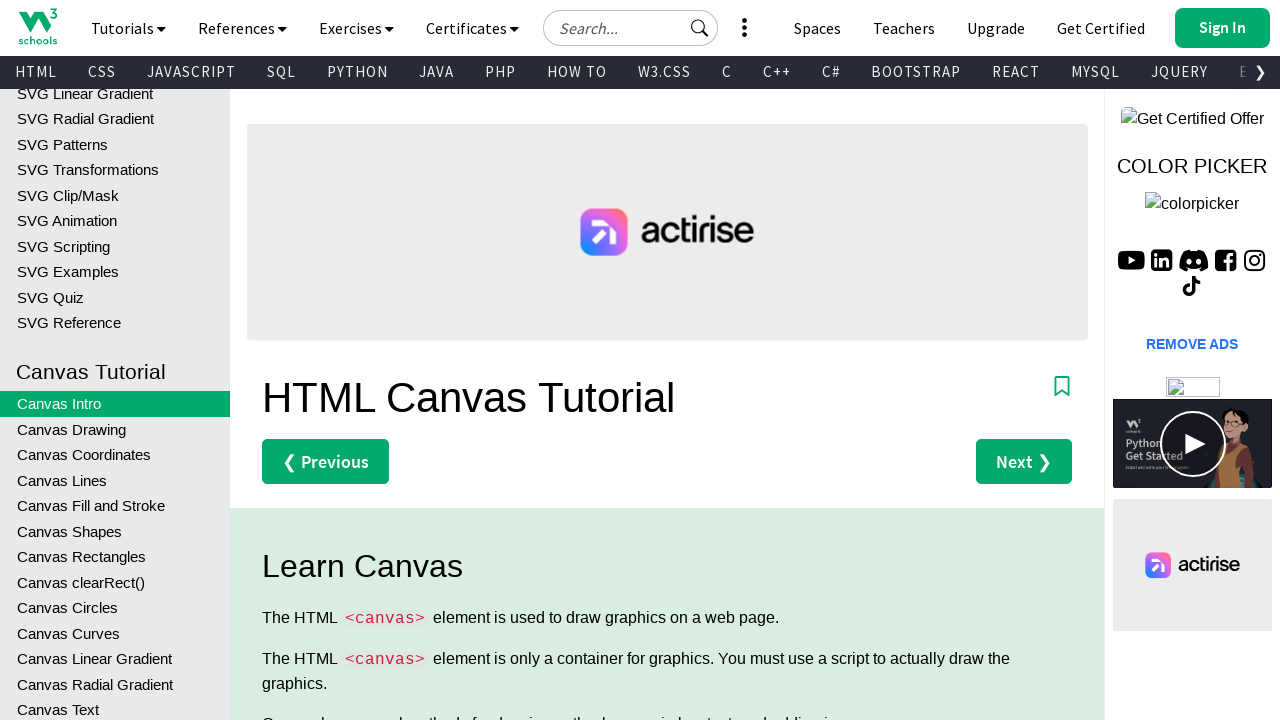

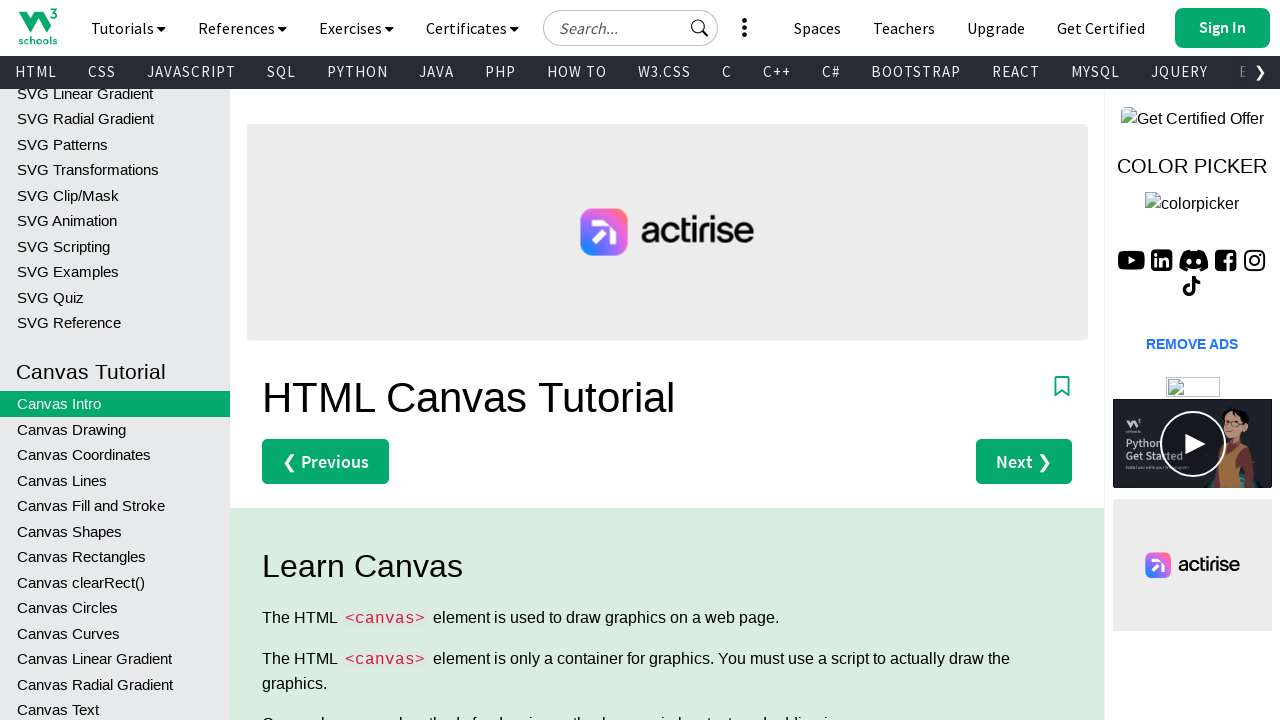